Tests Playwright's relative locators (above, below, left-of, right-of, near) on a practice page by selecting users via checkboxes and retrieving user information from a table.

Starting URL: https://selectorshub.com/xpath-practice-page/

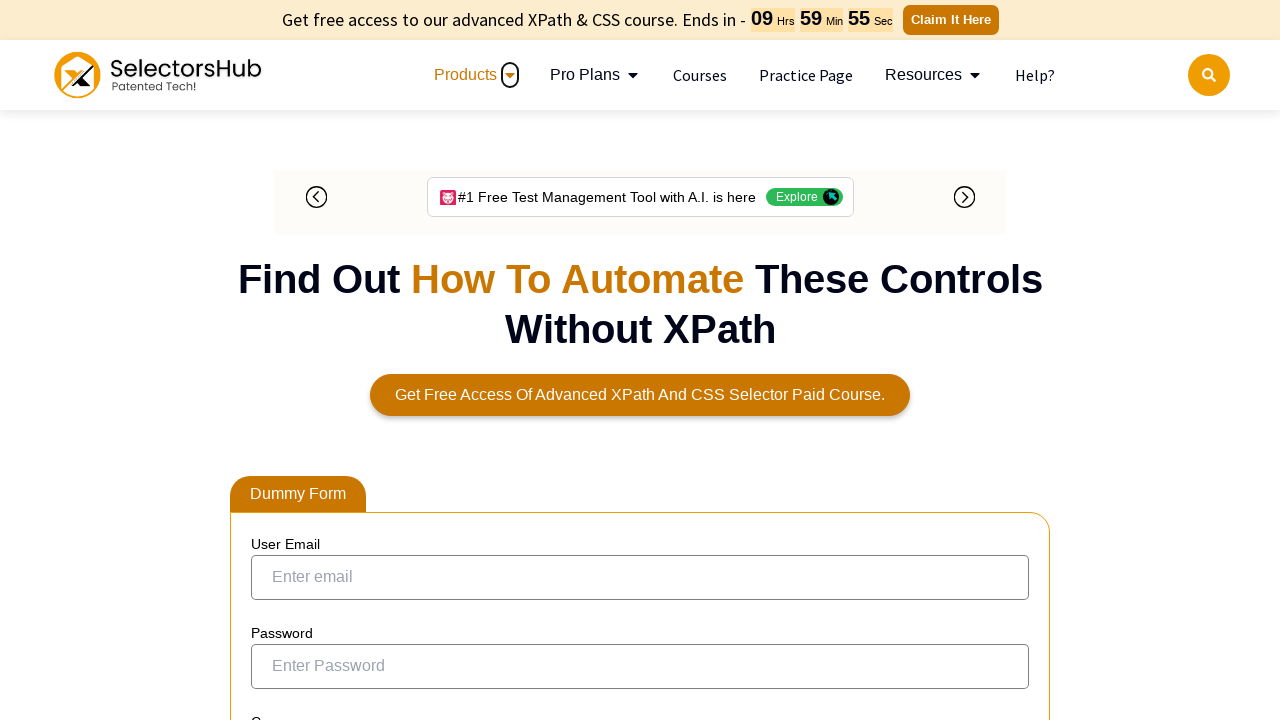

Clicked checkbox to the left of Joe.Root at (274, 352) on input[type='checkbox']:left-of(:text('Joe.Root')) >> nth=0
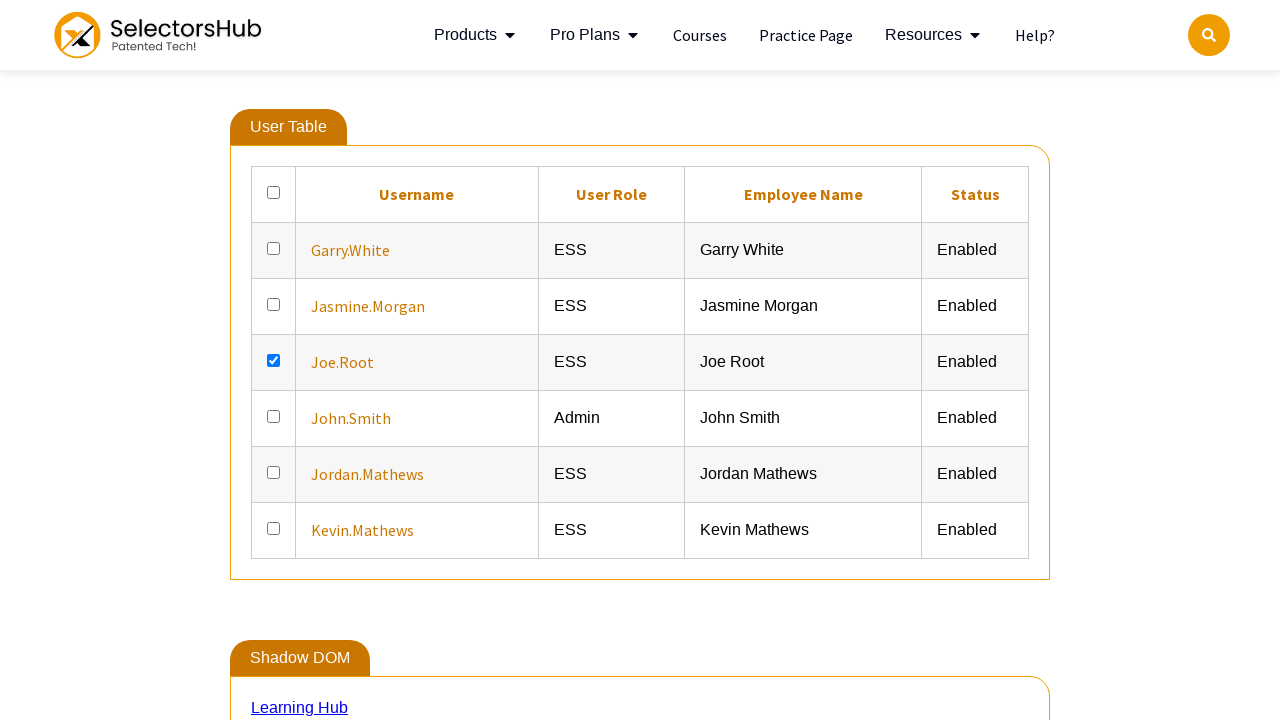

Clicked checkbox to the left of Jasmine.Morgan at (274, 304) on input[type='checkbox']:left-of(:text('Jasmine.Morgan')) >> nth=0
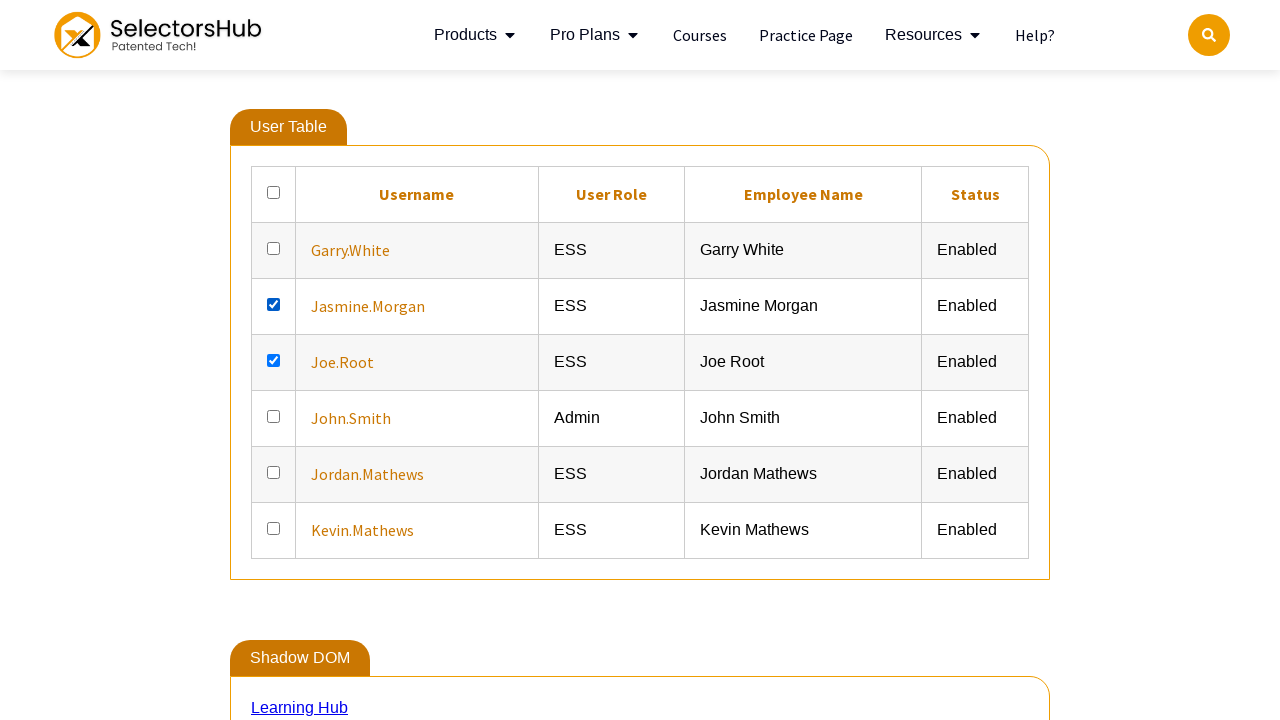

Retrieved user above Joe.Root: Jasmine.Morgan
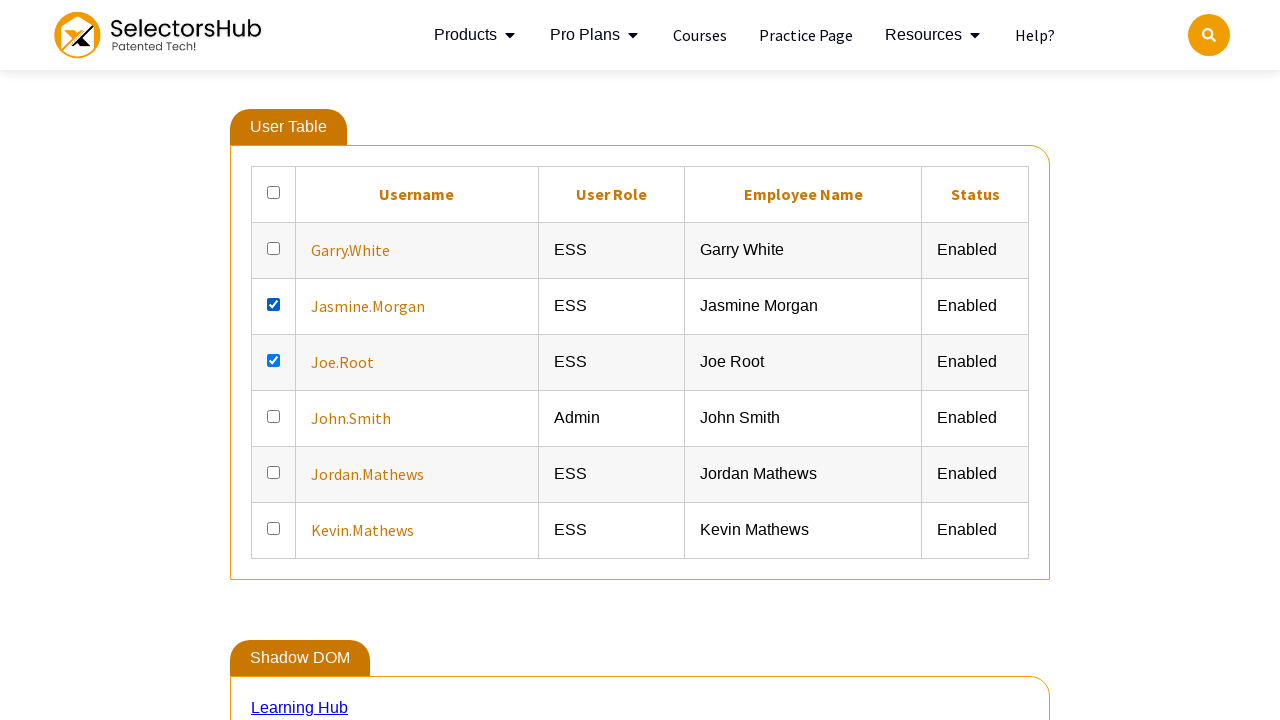

Retrieved user below Joe.Root: John.Smith
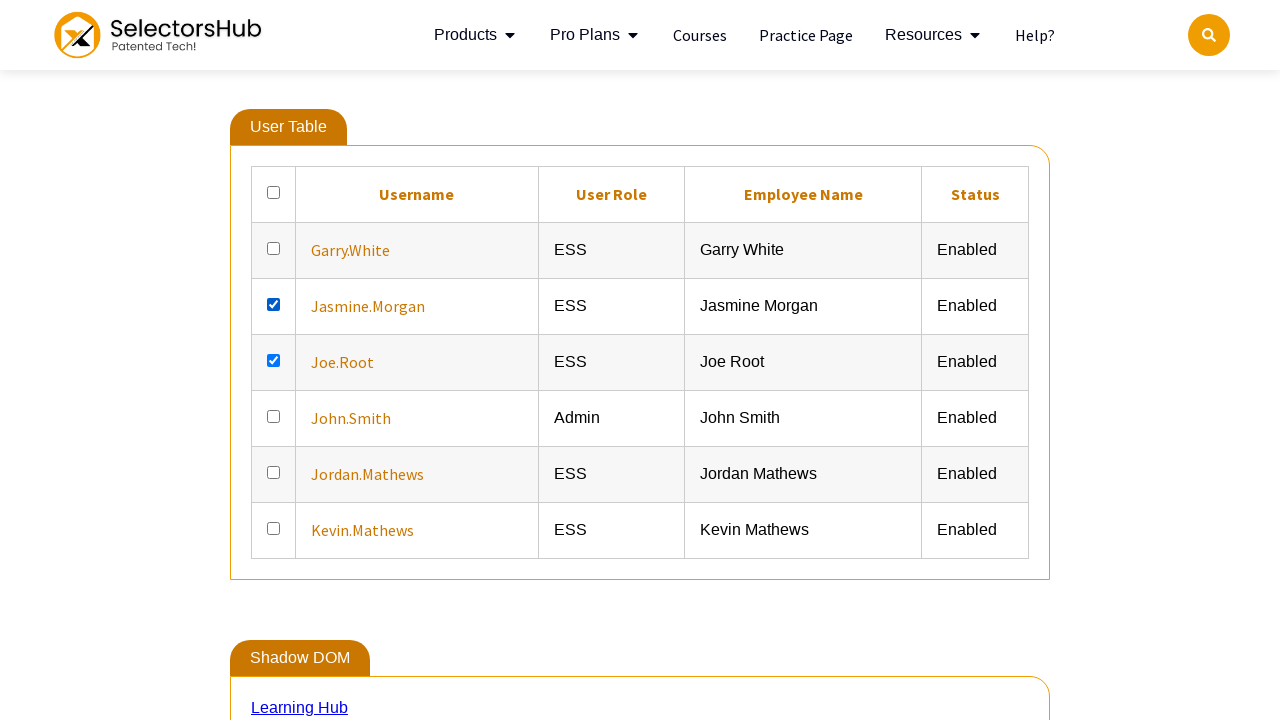

Located elements near Joe.Root within 400px
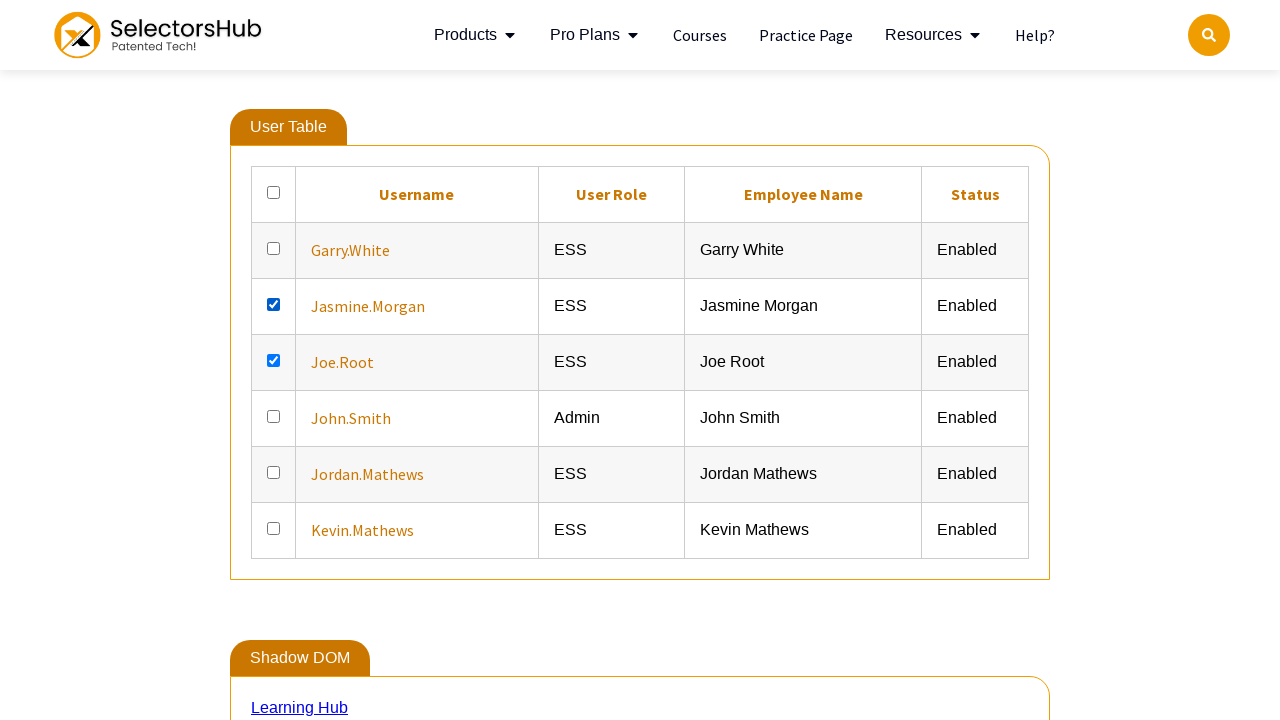

Retrieved 23 near element texts
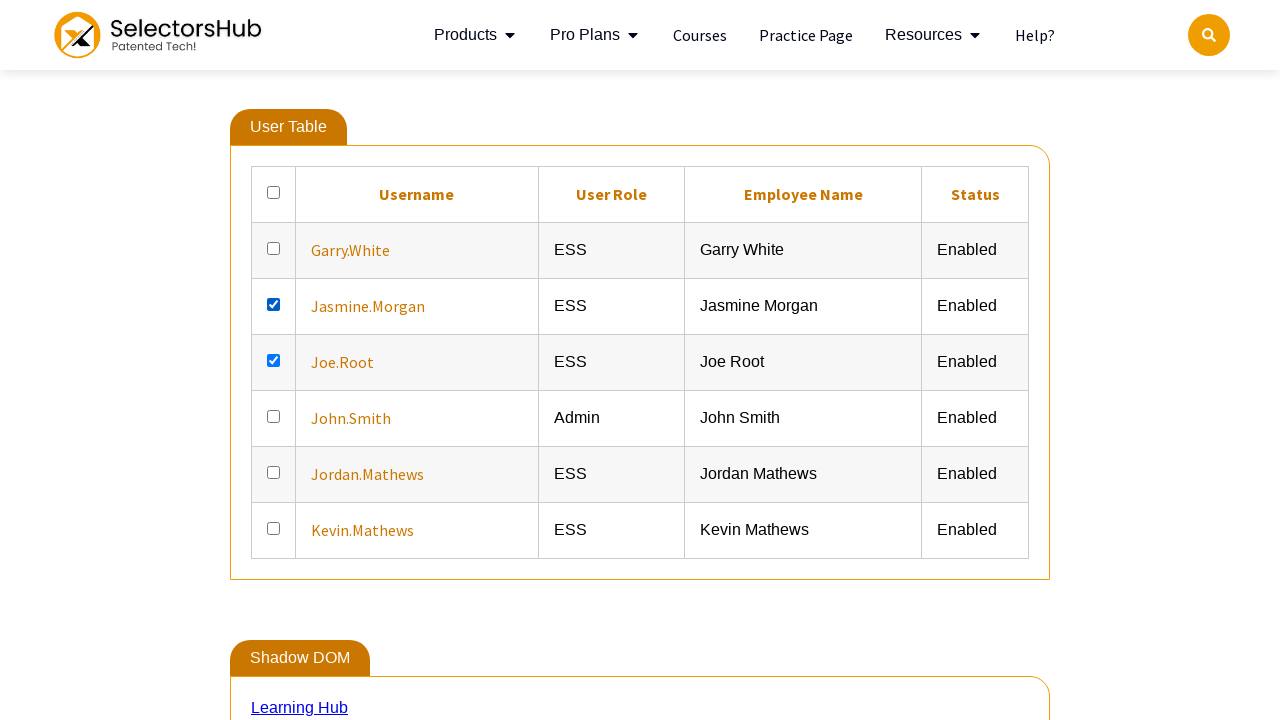

Retrieved Joe.Root's role: ESS
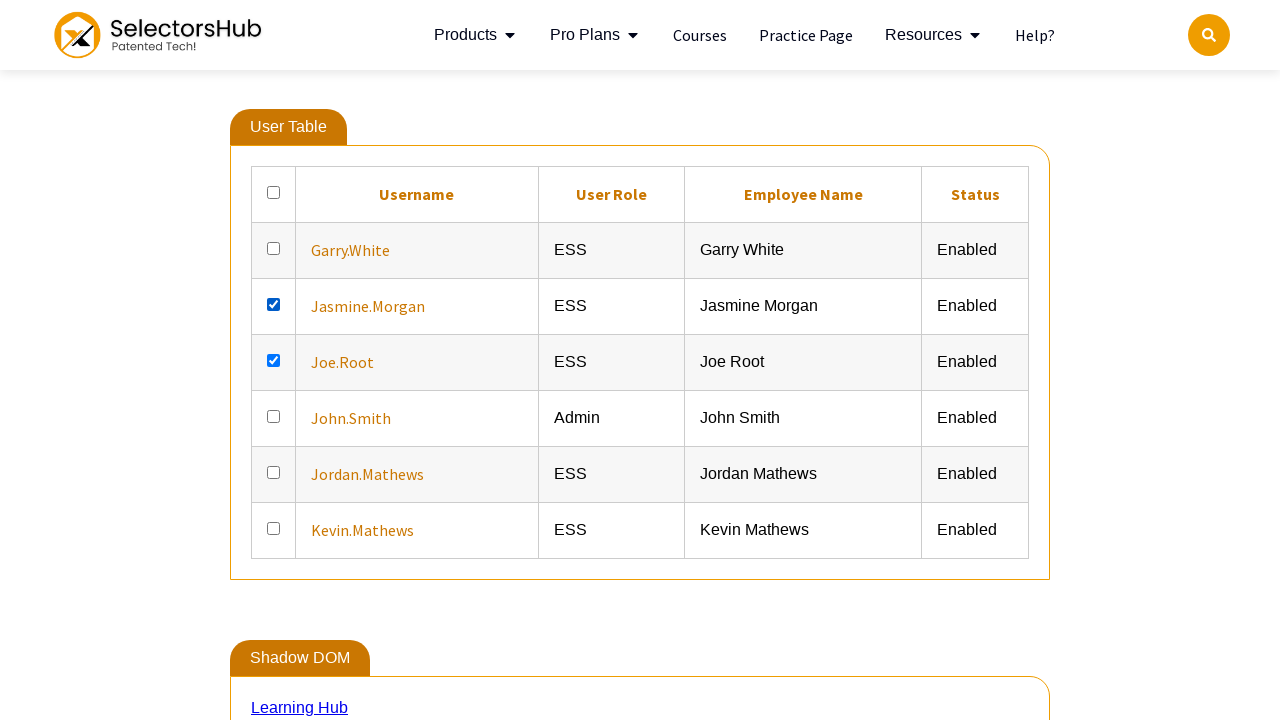

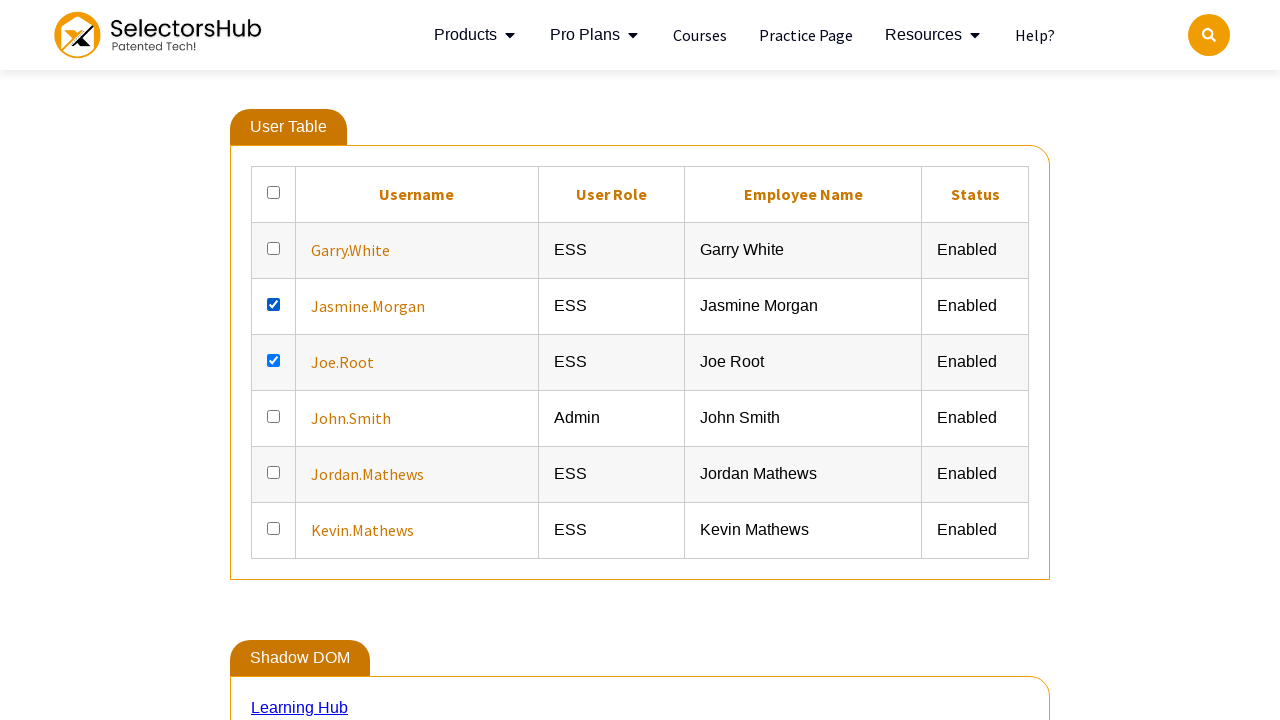